Tests back and forth navigation by clicking on A/B Testing link, verifying the page title, navigating back to the home page, and verifying the home page title

Starting URL: https://practice.cydeo.com

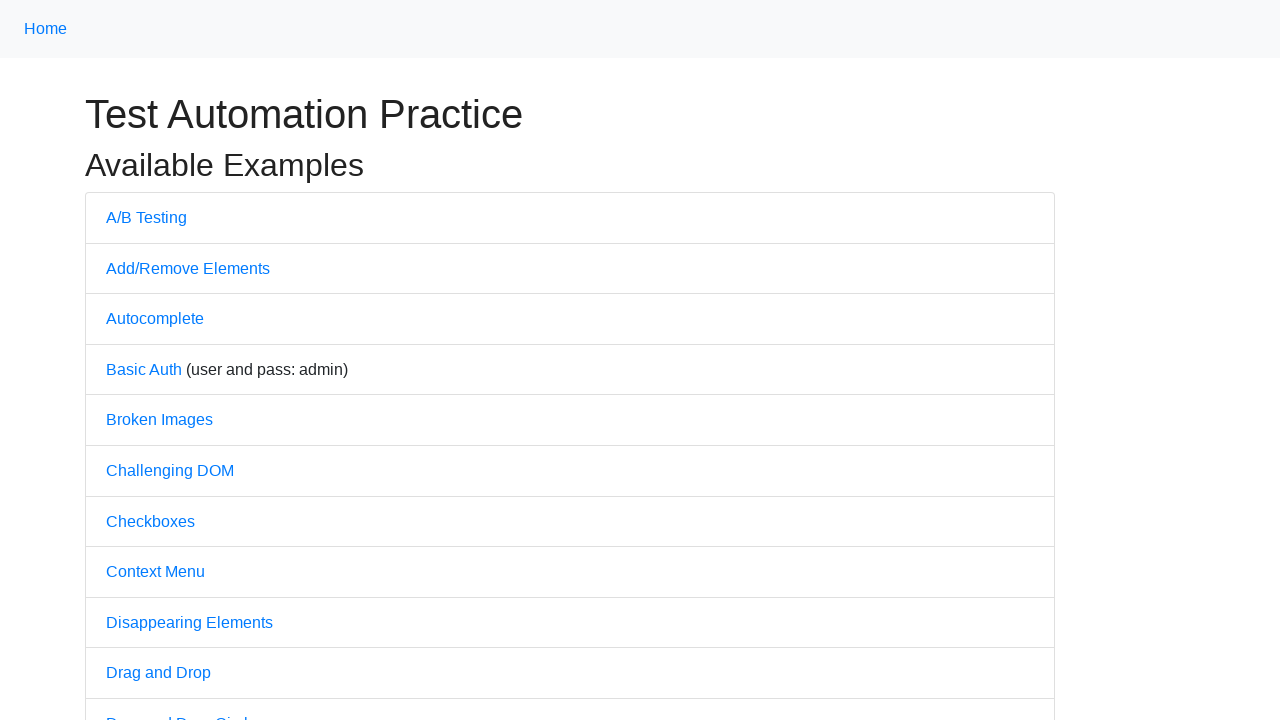

Clicked on A/B Testing link at (146, 217) on text=A/B Testing
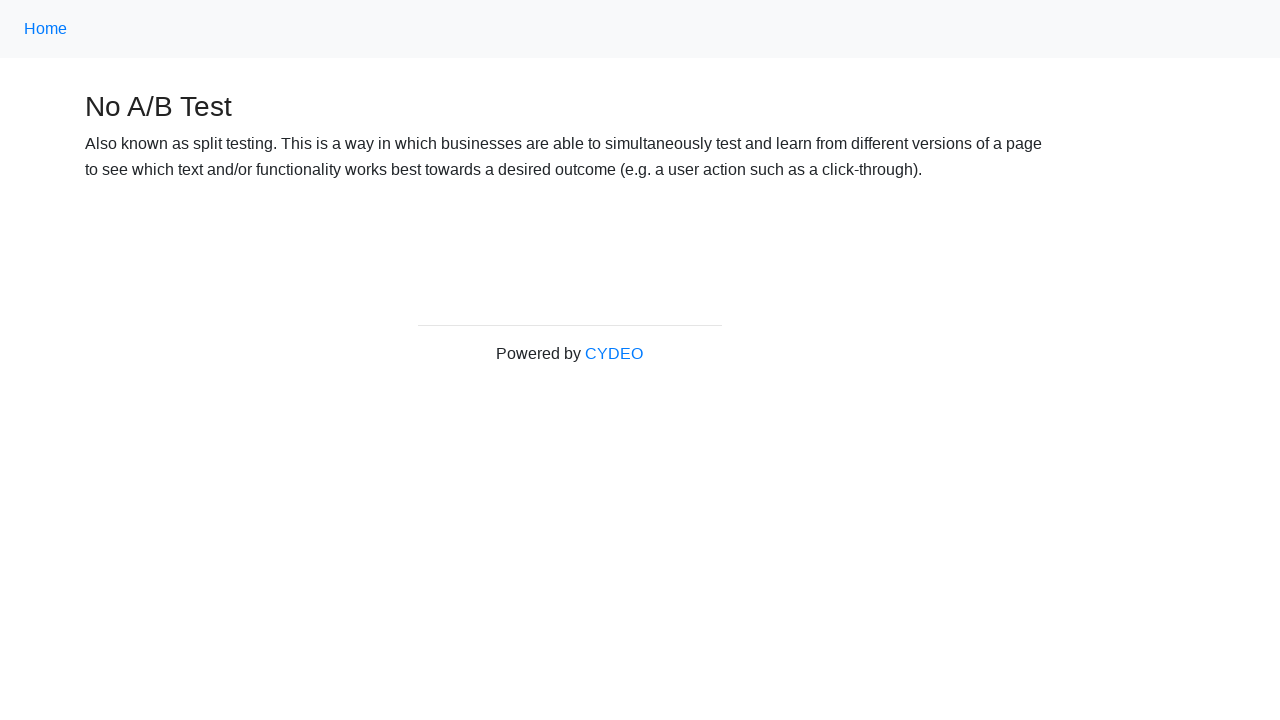

Waited for page to fully load after clicking A/B Testing link
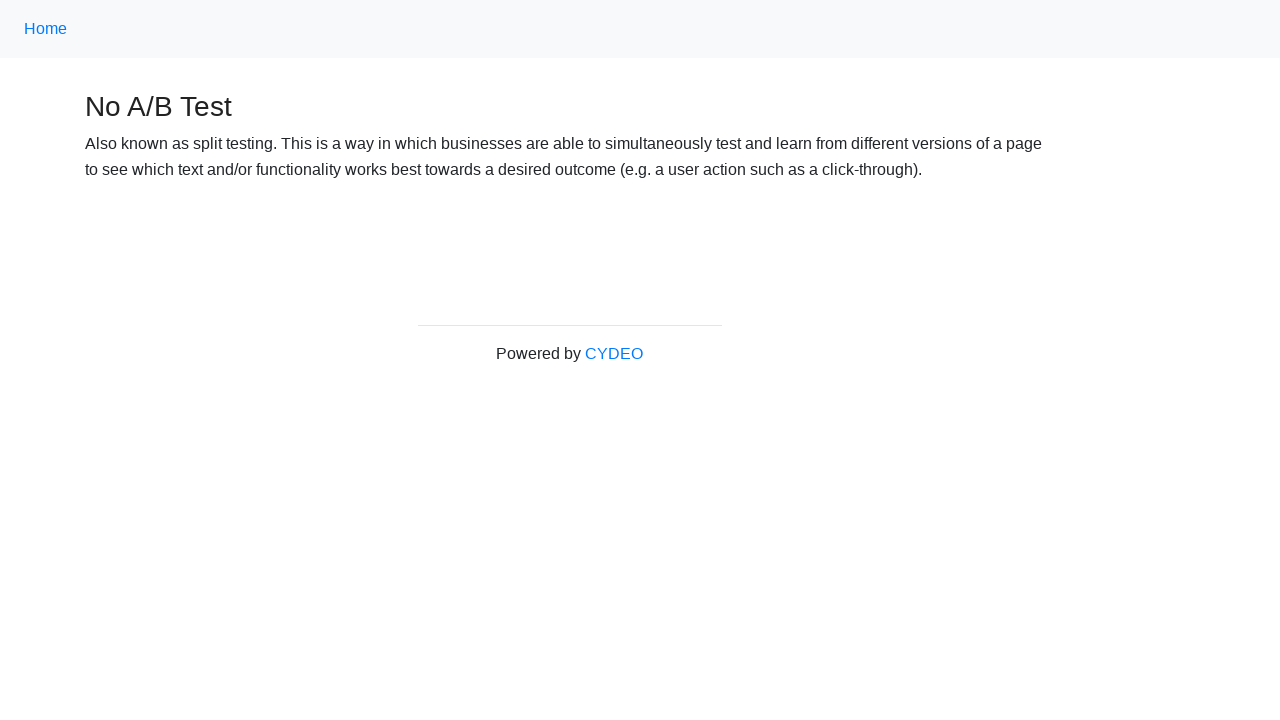

Verified page title is 'No A/B Test'
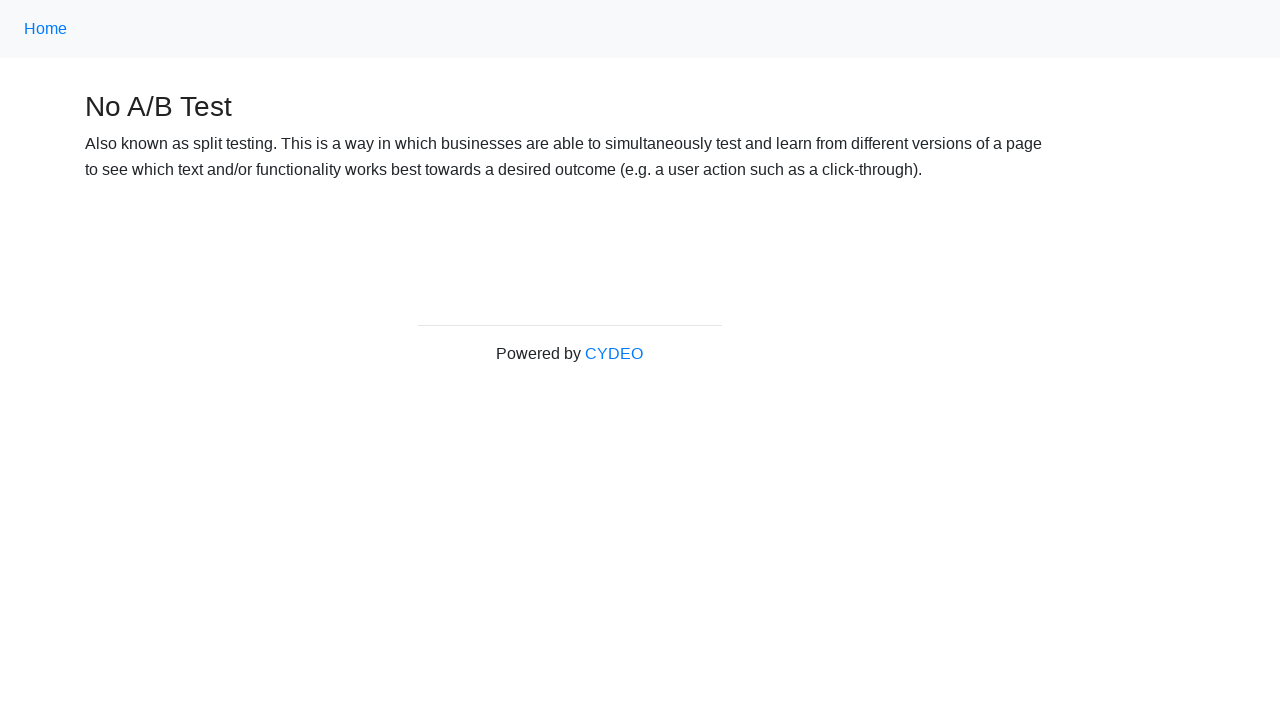

Navigated back to home page
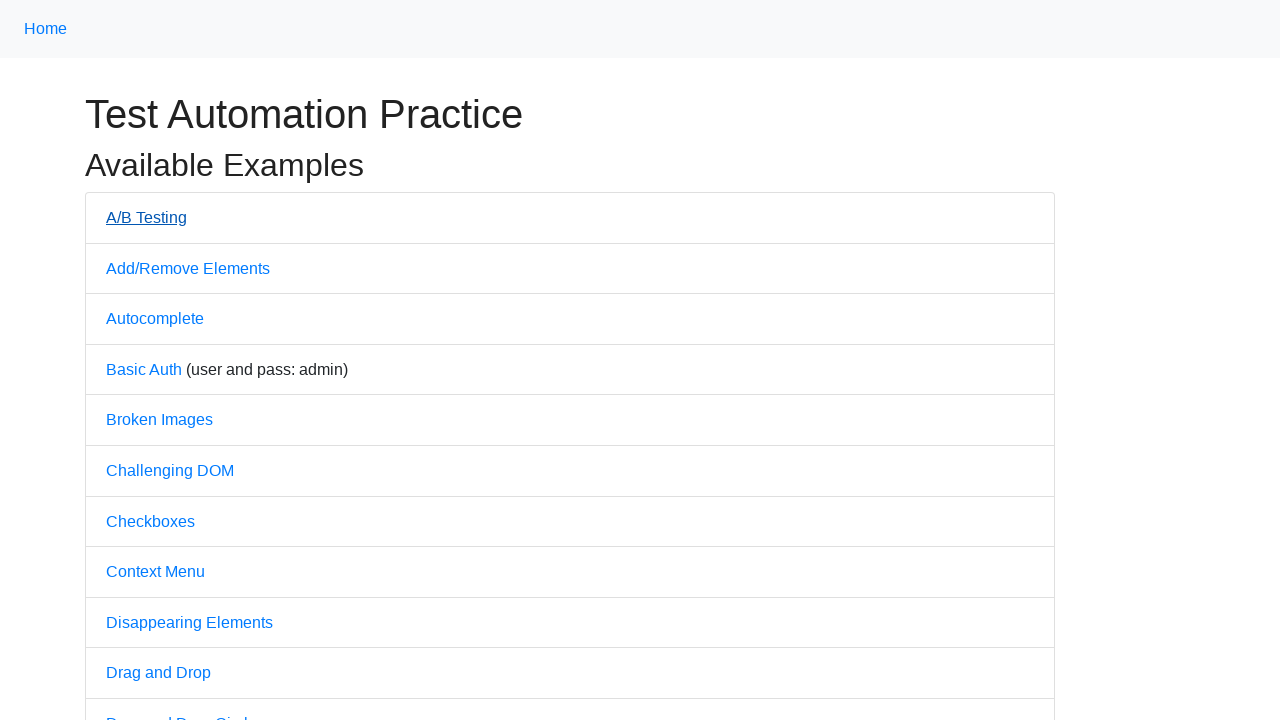

Waited for home page to fully load
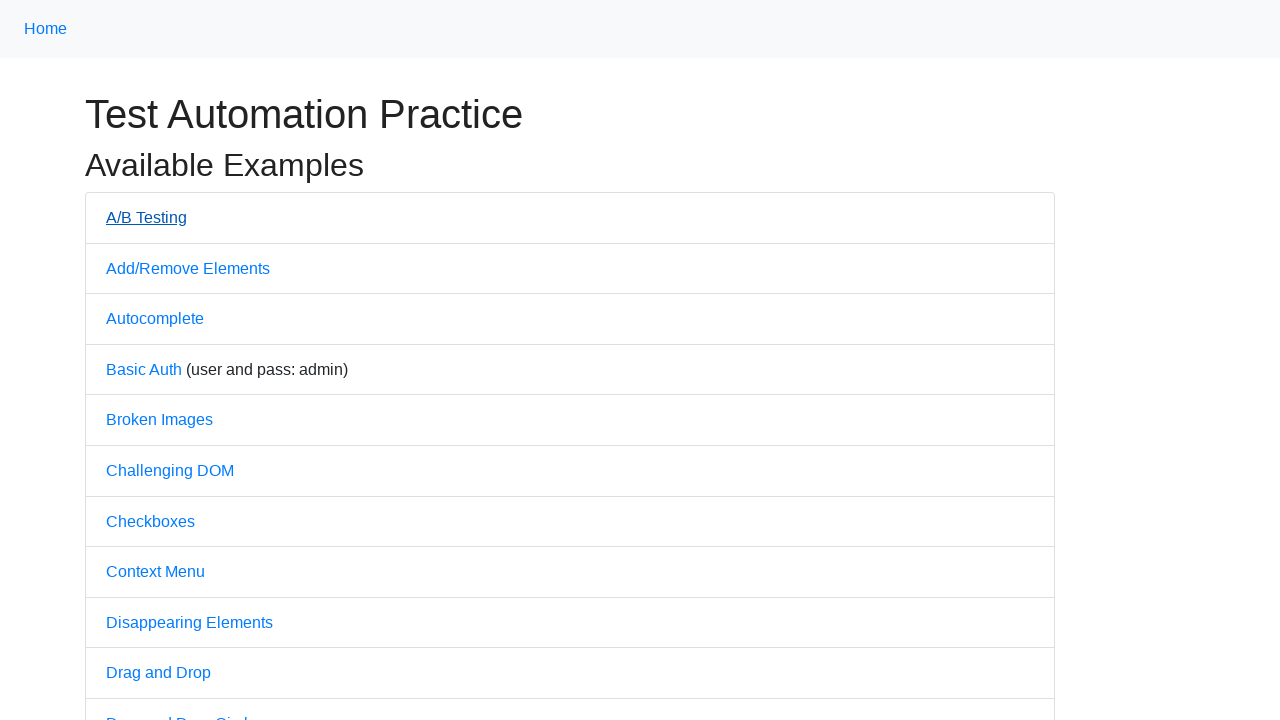

Verified home page title is 'Practice'
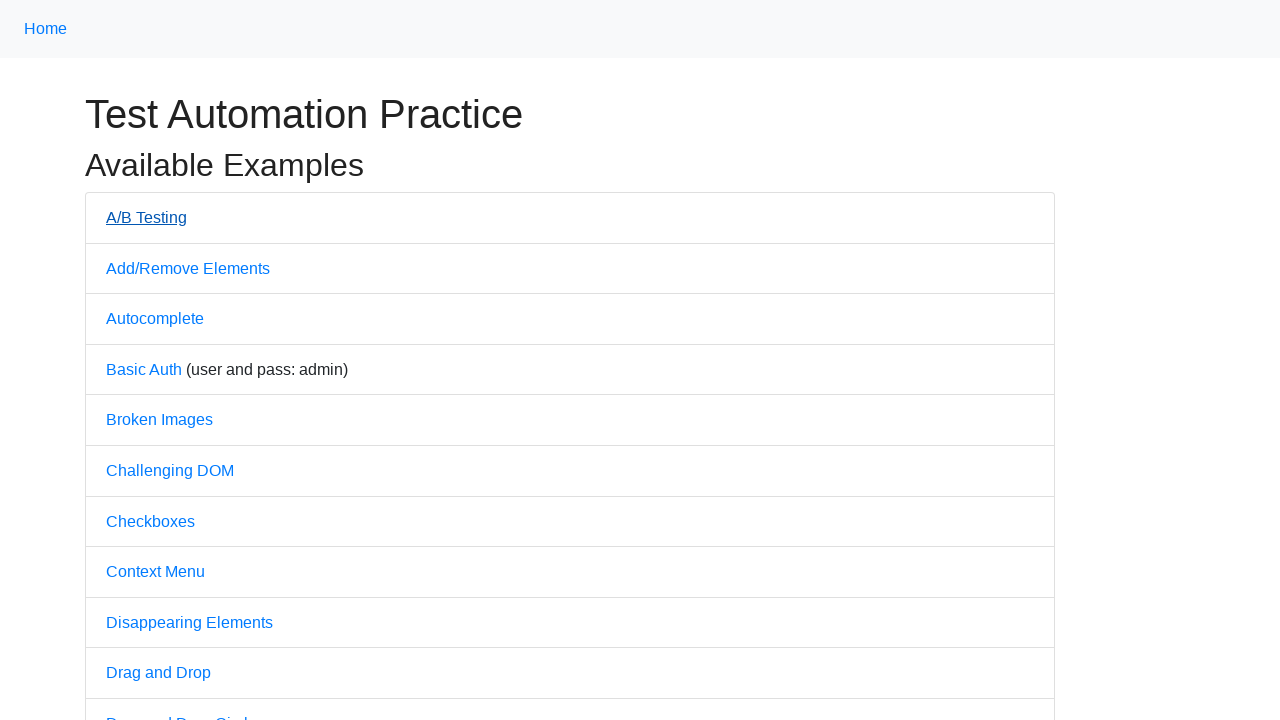

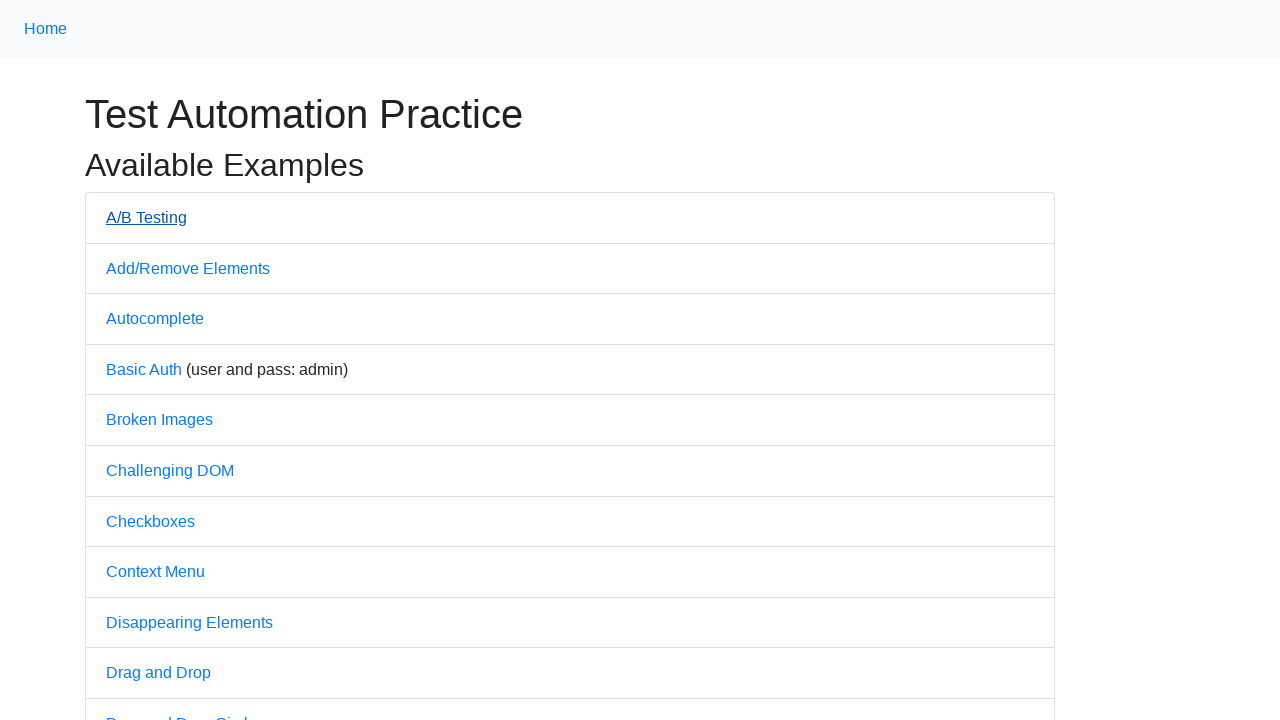